Tests login with incorrect password to verify error message is displayed

Starting URL: https://rahulshettyacademy.com/locatorspractice/

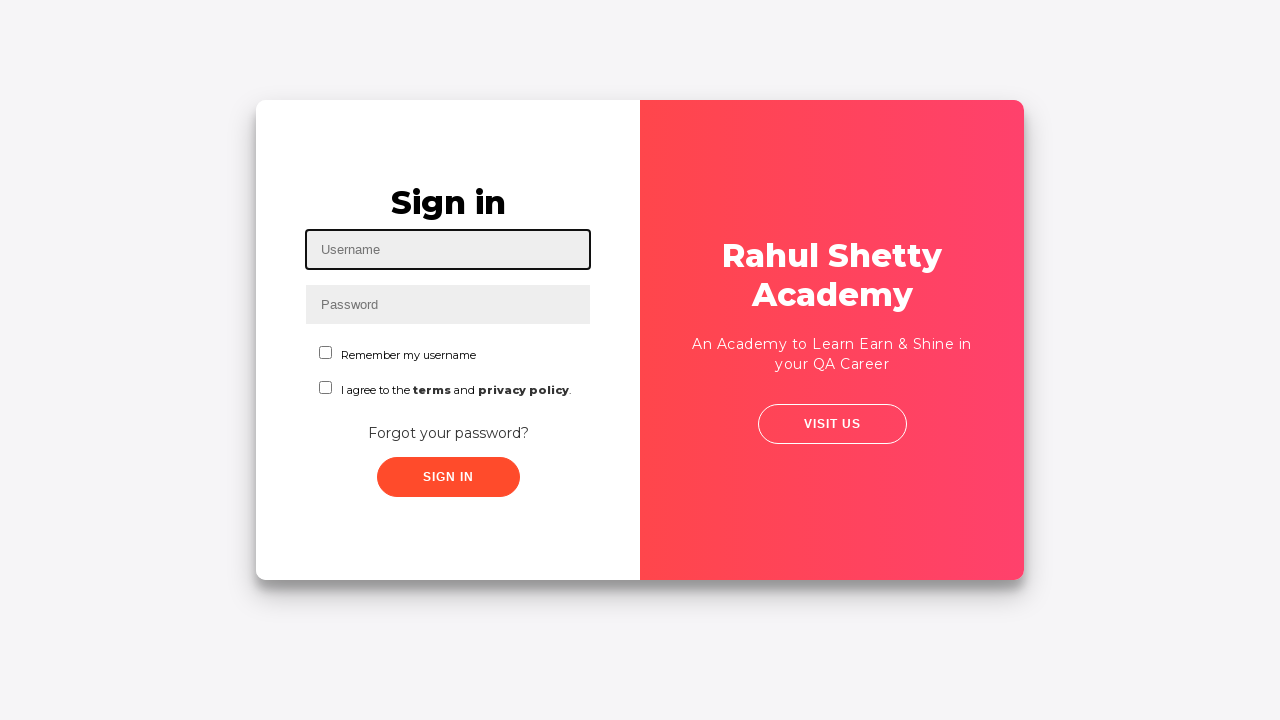

Filled username field with 'maissy2' on #inputUsername
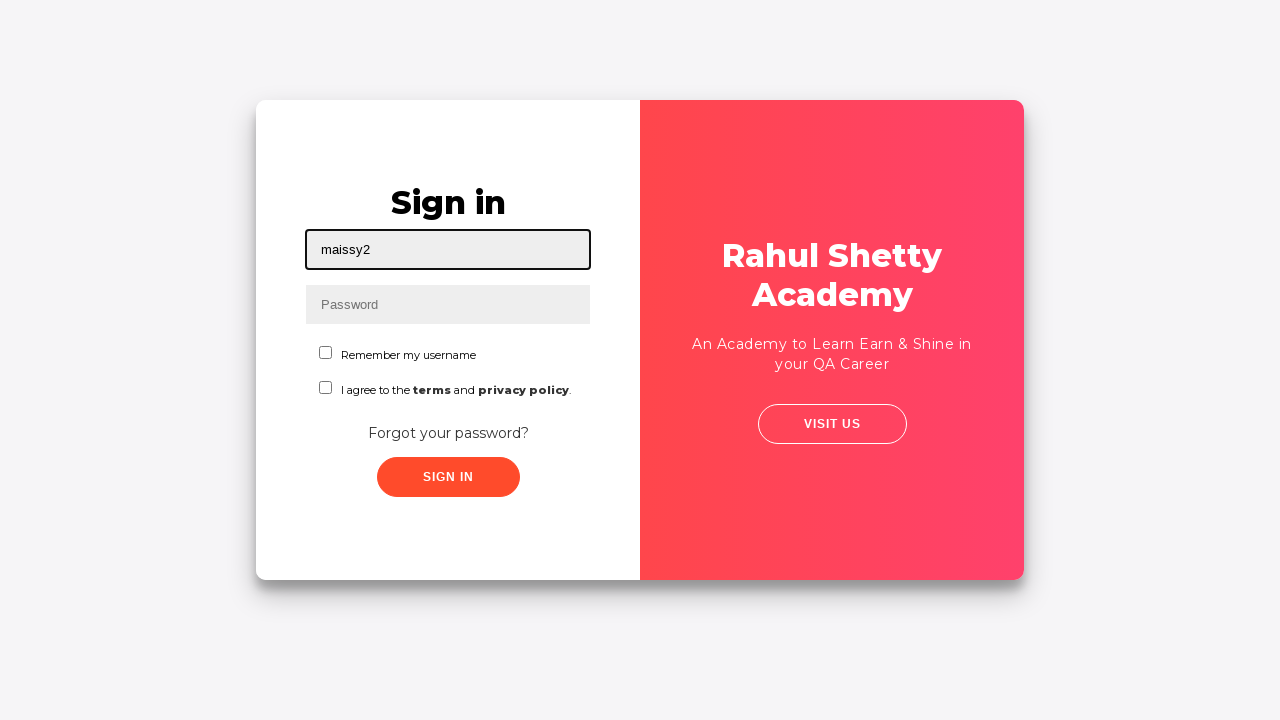

Filled password field with incorrect password 'rahulshetty' on //input[@placeholder='Password']
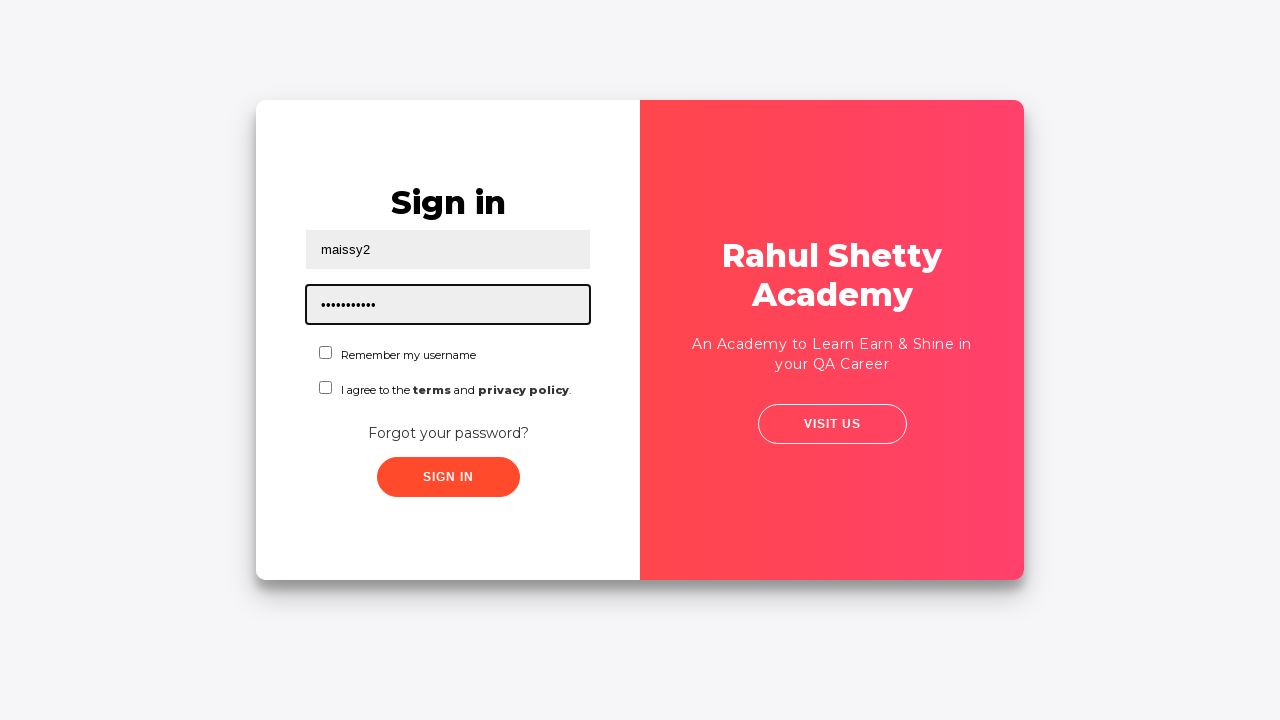

Clicked sign in button at (448, 477) on .submit
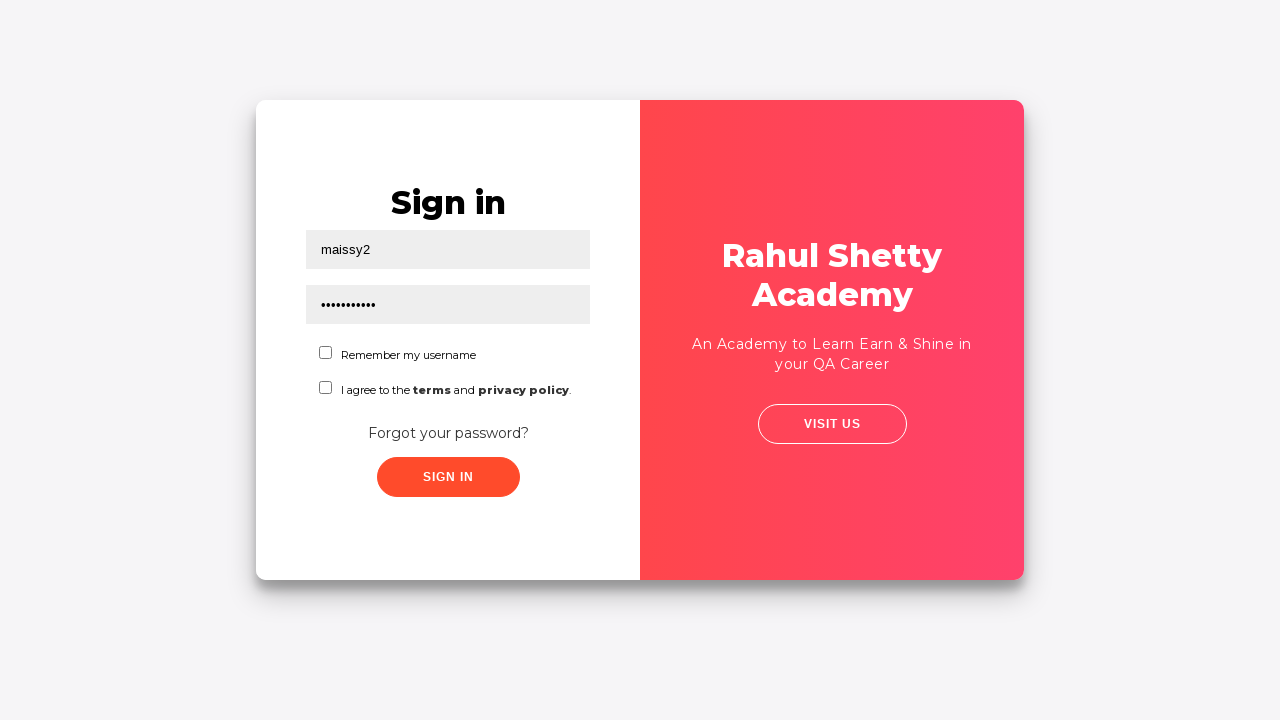

Error message appeared on screen after incorrect password submission
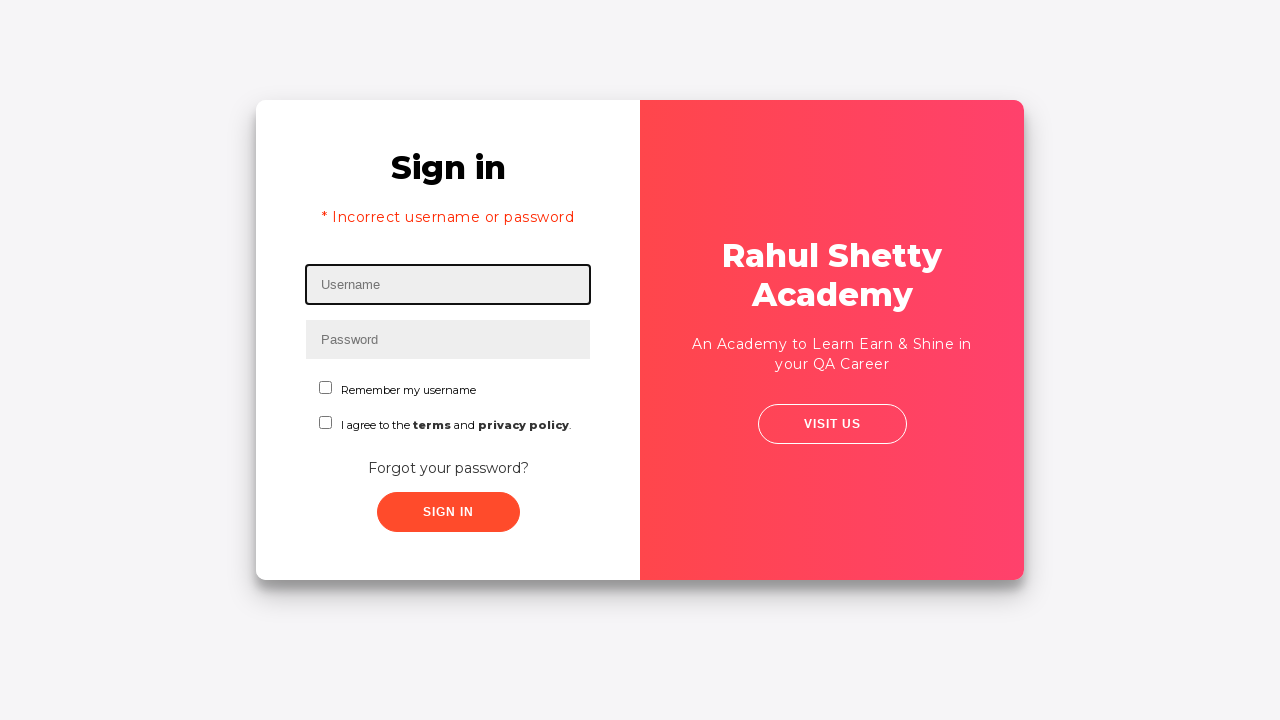

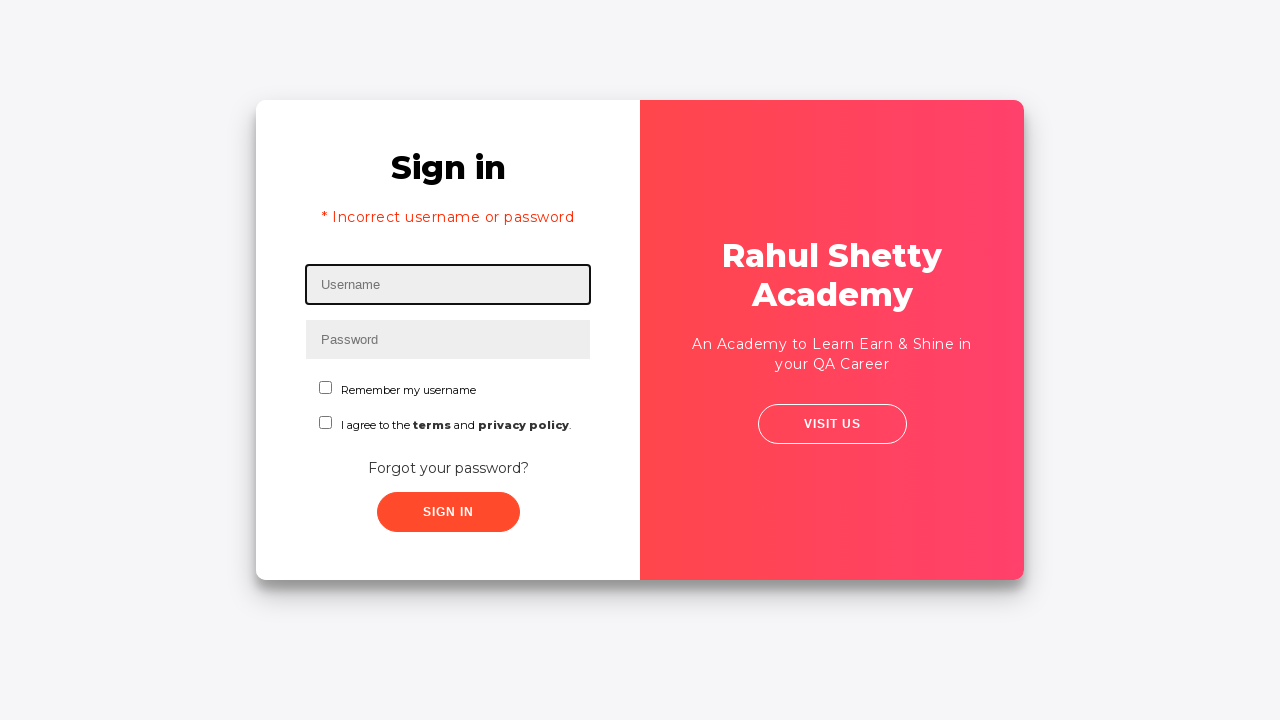